Tests date picker functionality by clicking on the datepicker input, navigating to the next month, and selecting the 15th day of that month.

Starting URL: https://jqueryui.com/datepicker/

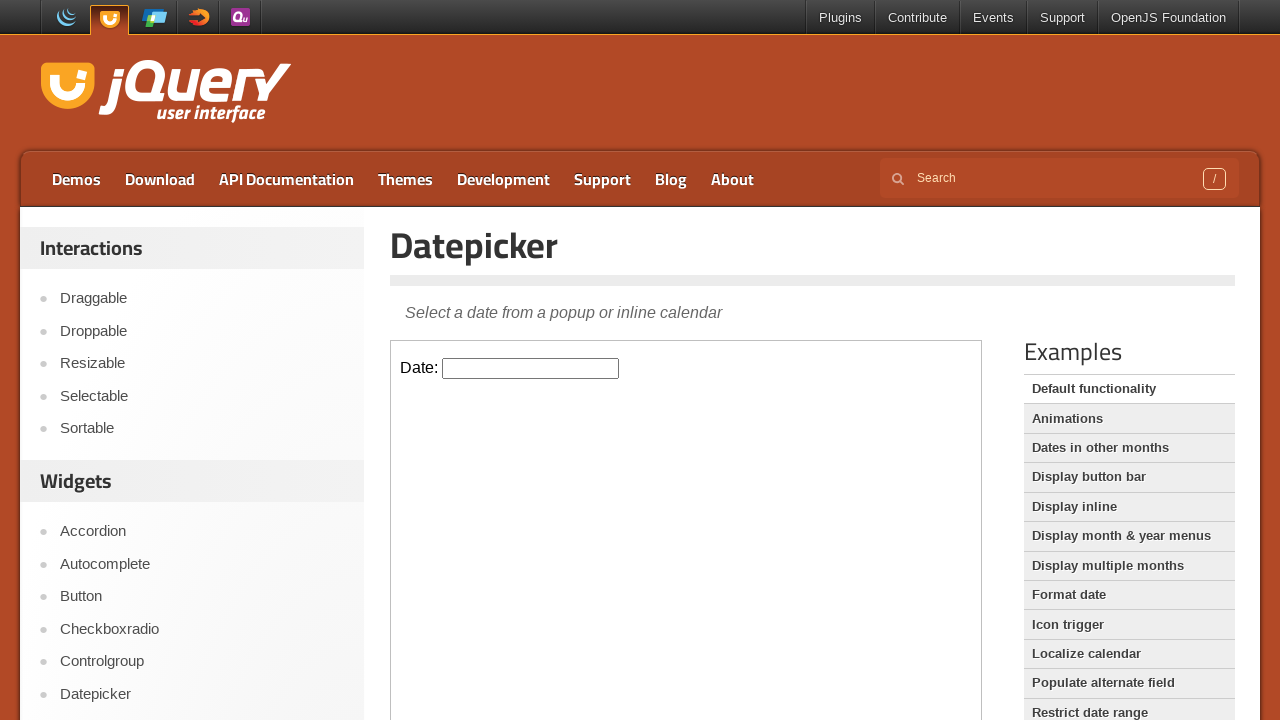

Located the demo-frame iframe containing the datepicker
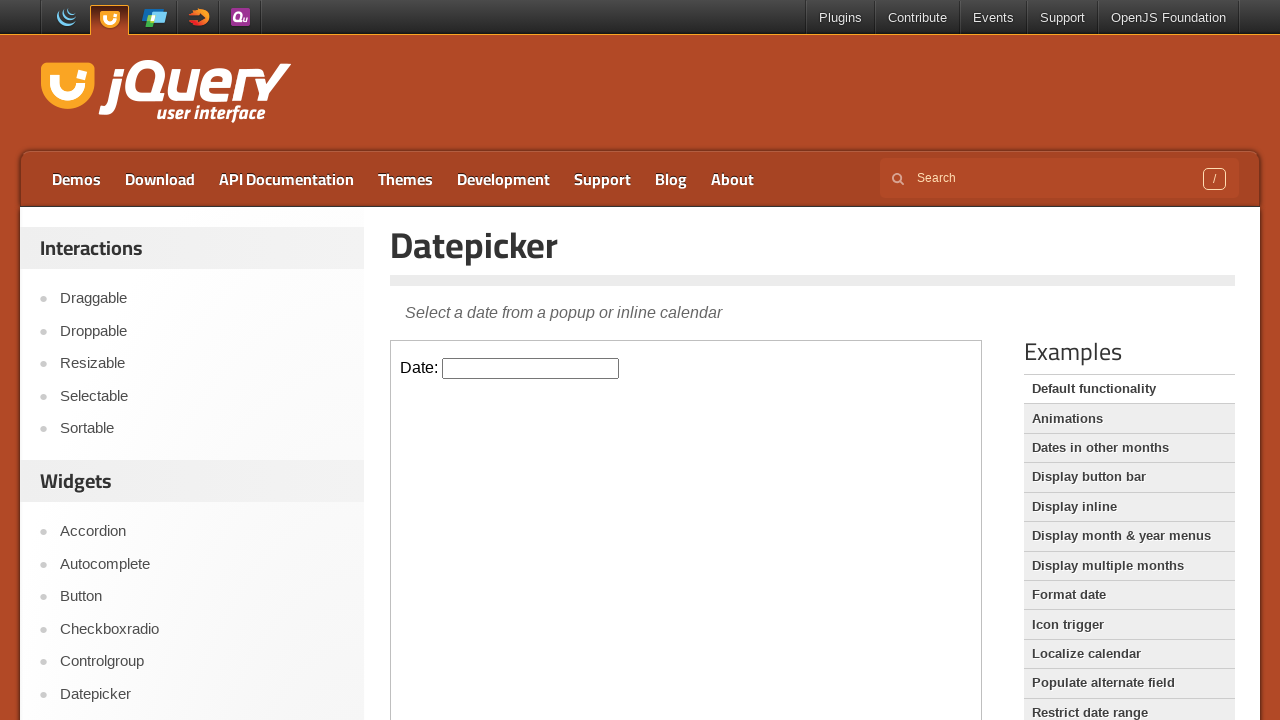

Clicked on the datepicker input to open the calendar at (531, 368) on [class="demo-frame"] >> internal:control=enter-frame >> [id="datepicker"]
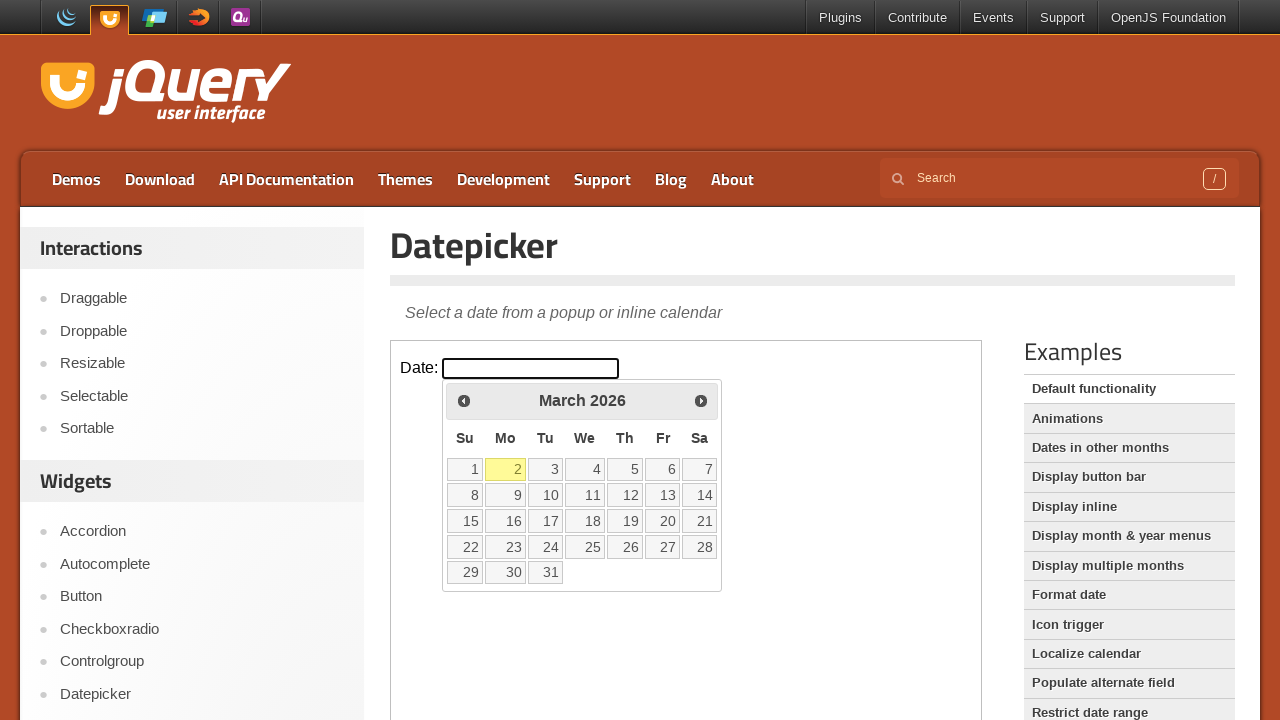

Clicked the Next button to navigate to the next month at (701, 400) on [class="demo-frame"] >> internal:control=enter-frame >> [title="Next"]
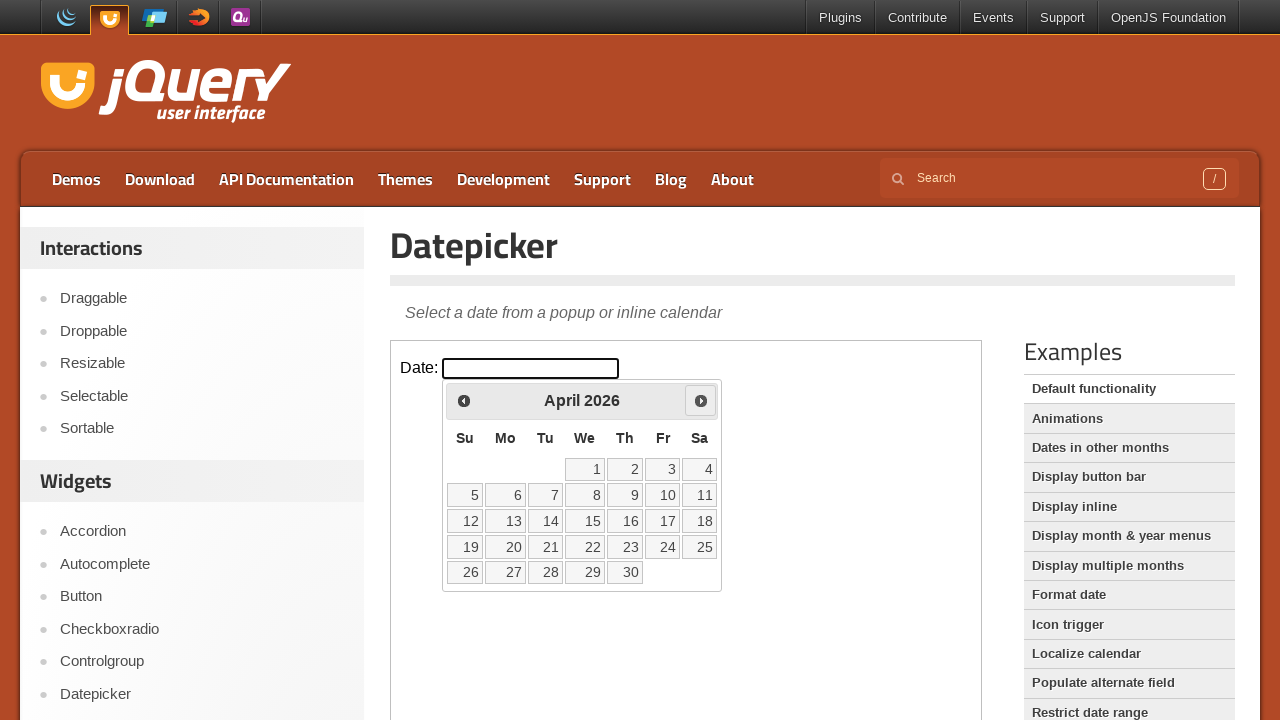

Selected the 15th day of the month from the calendar at (585, 521) on [class="demo-frame"] >> internal:control=enter-frame >> text="15"
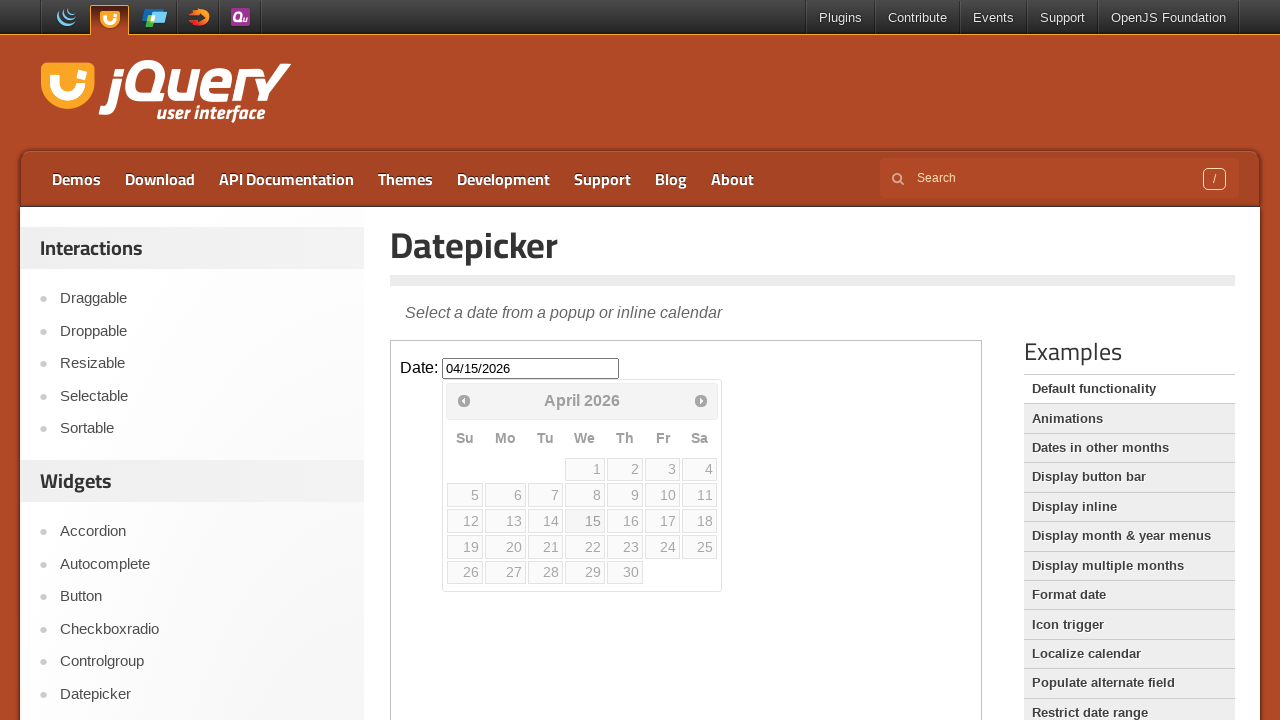

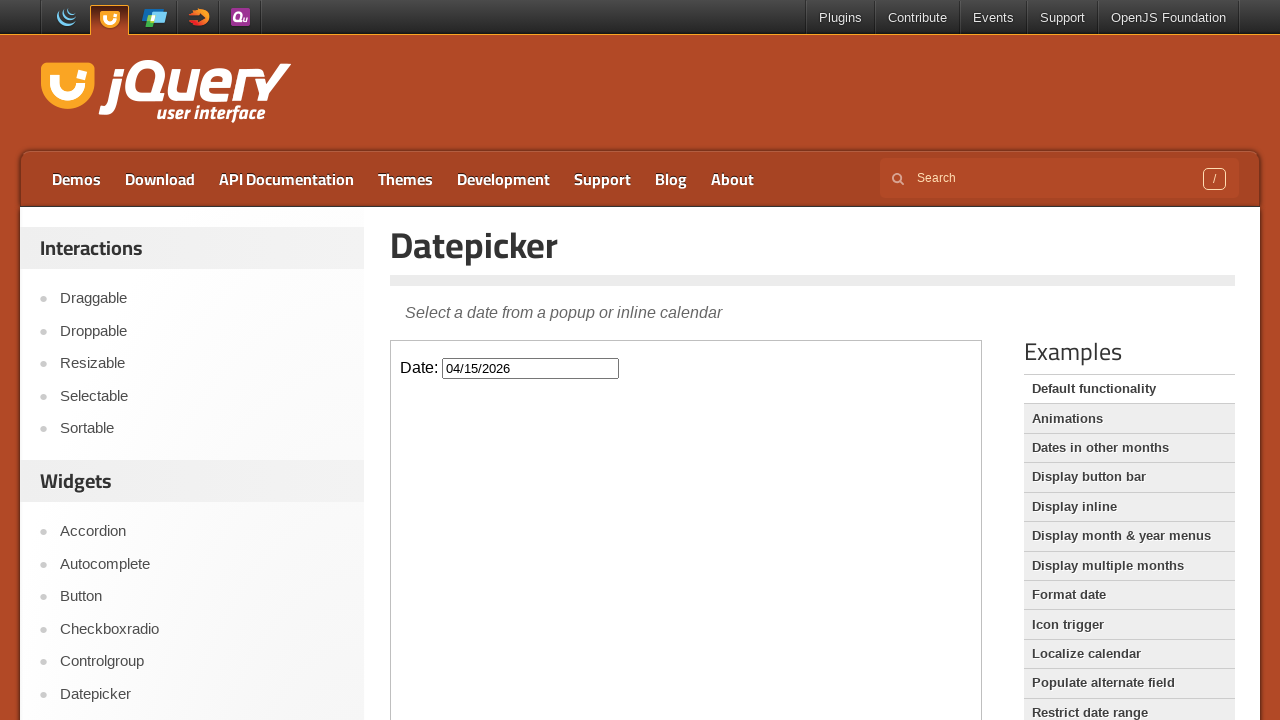